Tests a jQuery combo tree dropdown by clicking it, selecting all options, then deselecting them

Starting URL: https://www.jqueryscript.net/demo/Drop-Down-Combo-Tree/

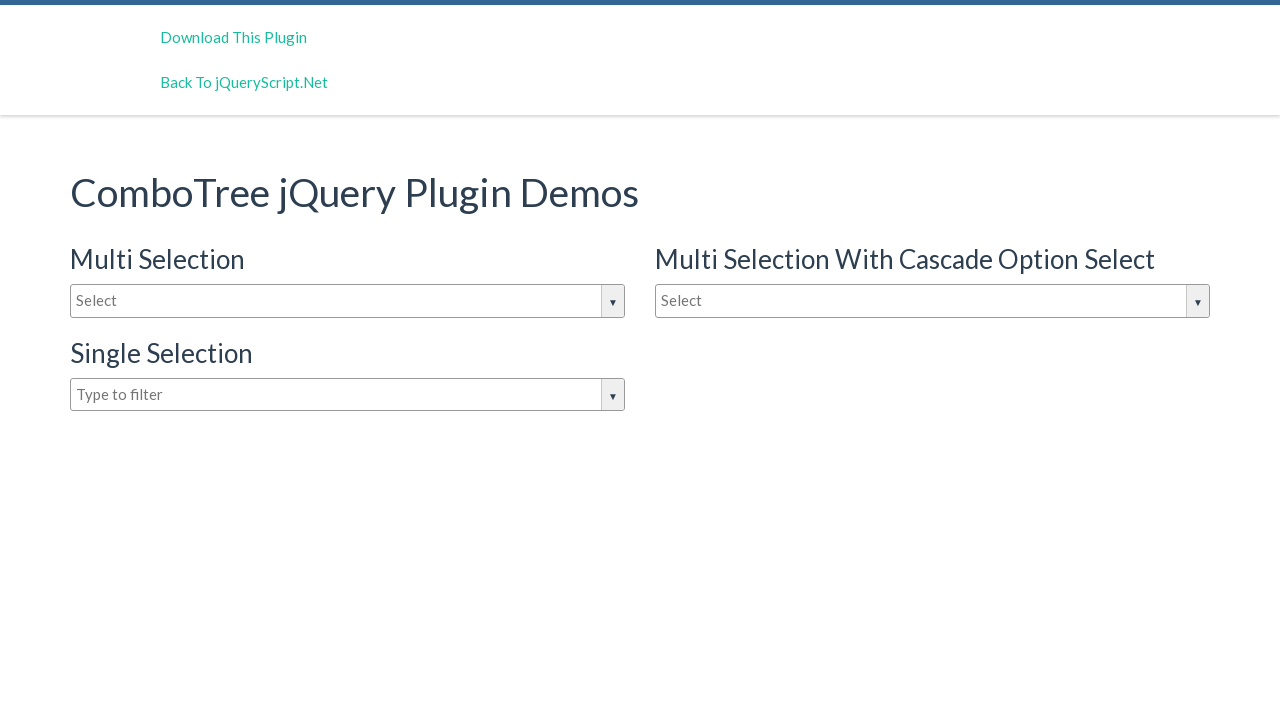

Clicked combo tree dropdown to open it at (348, 301) on #justAnInputBox
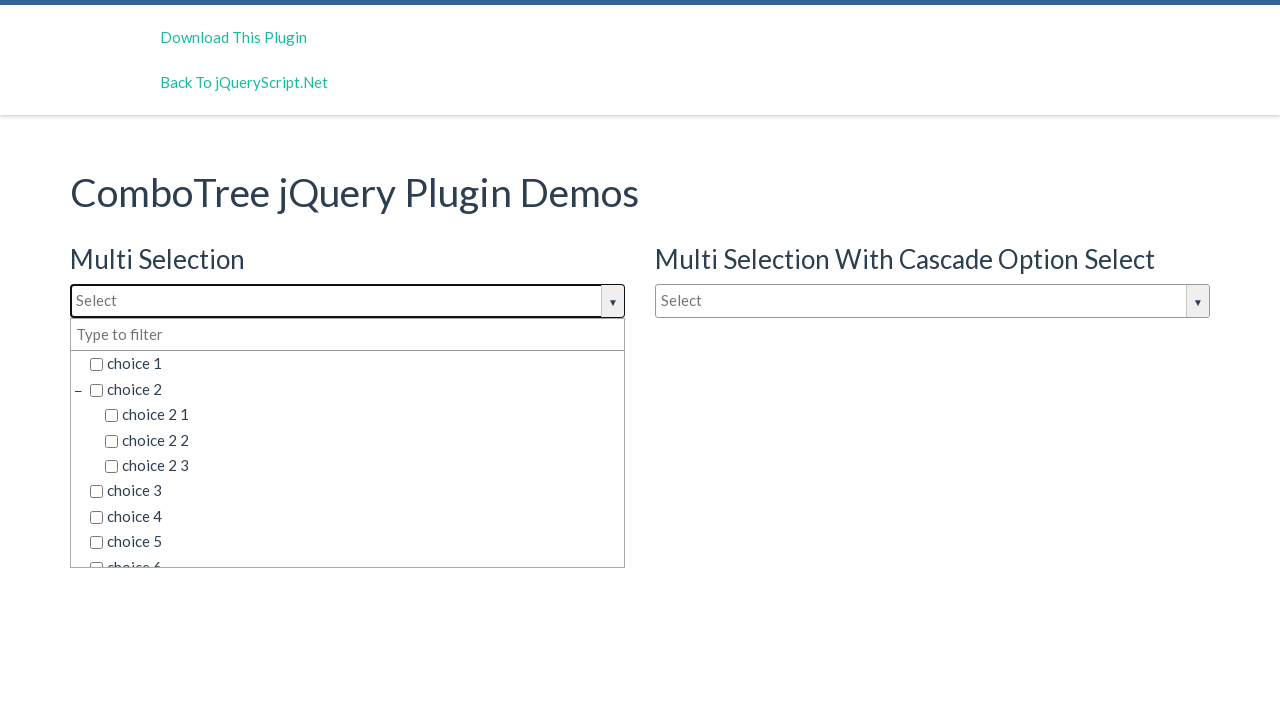

Dropdown items became visible
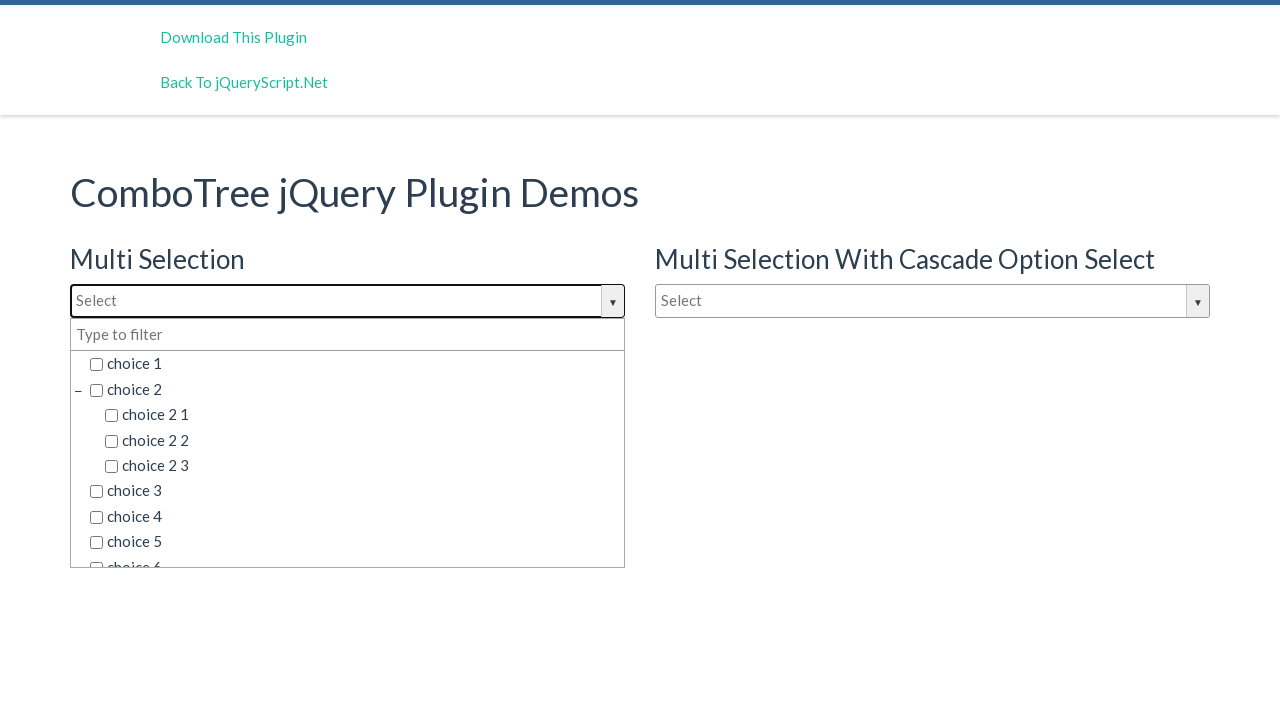

Retrieved all dropdown item elements
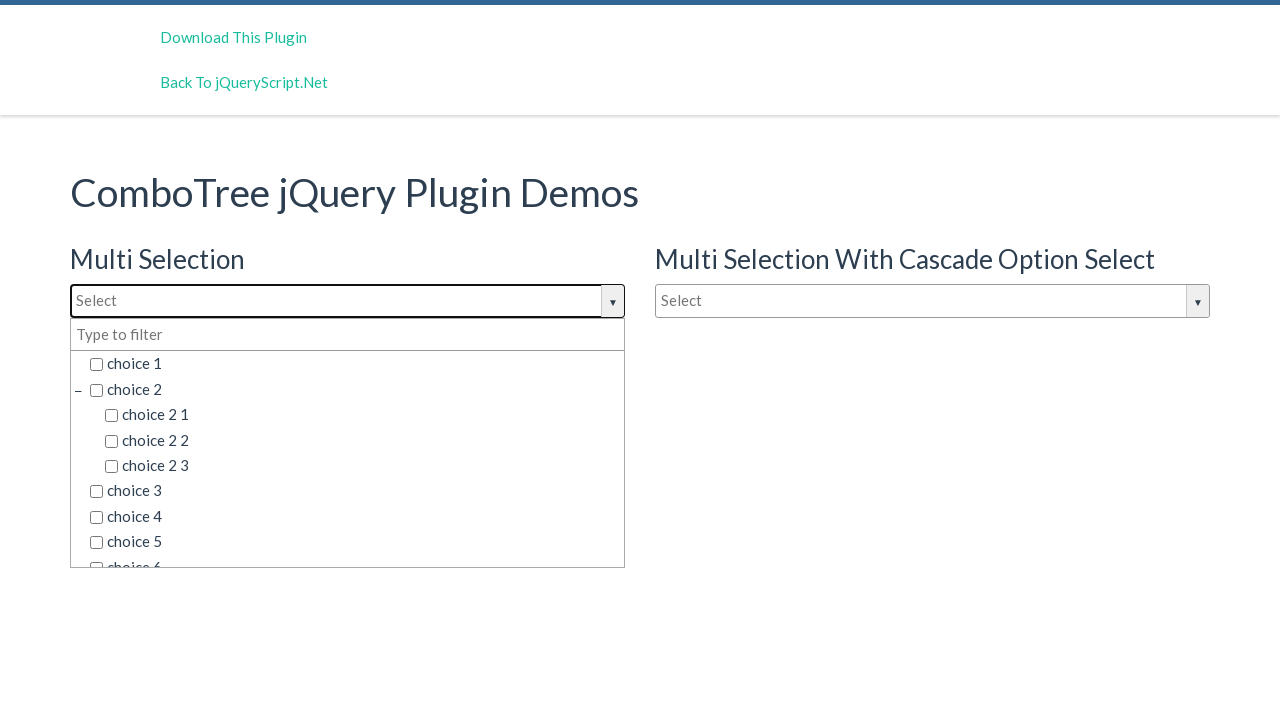

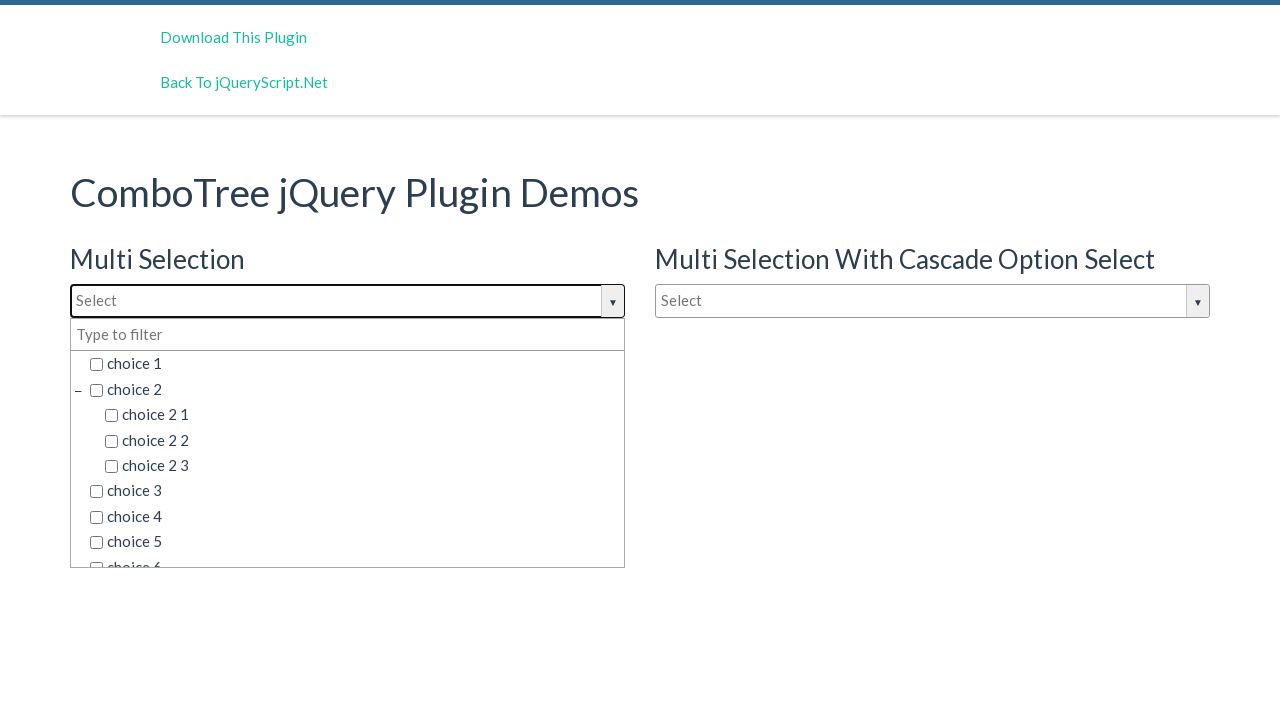